Tests lazy-loading pagination by scrolling through a product listing page to trigger dynamic content loading, continuing until a target number of items are visible or the page bottom is reached.

Starting URL: https://www.aboutyou.com/c/women/clothing-20204

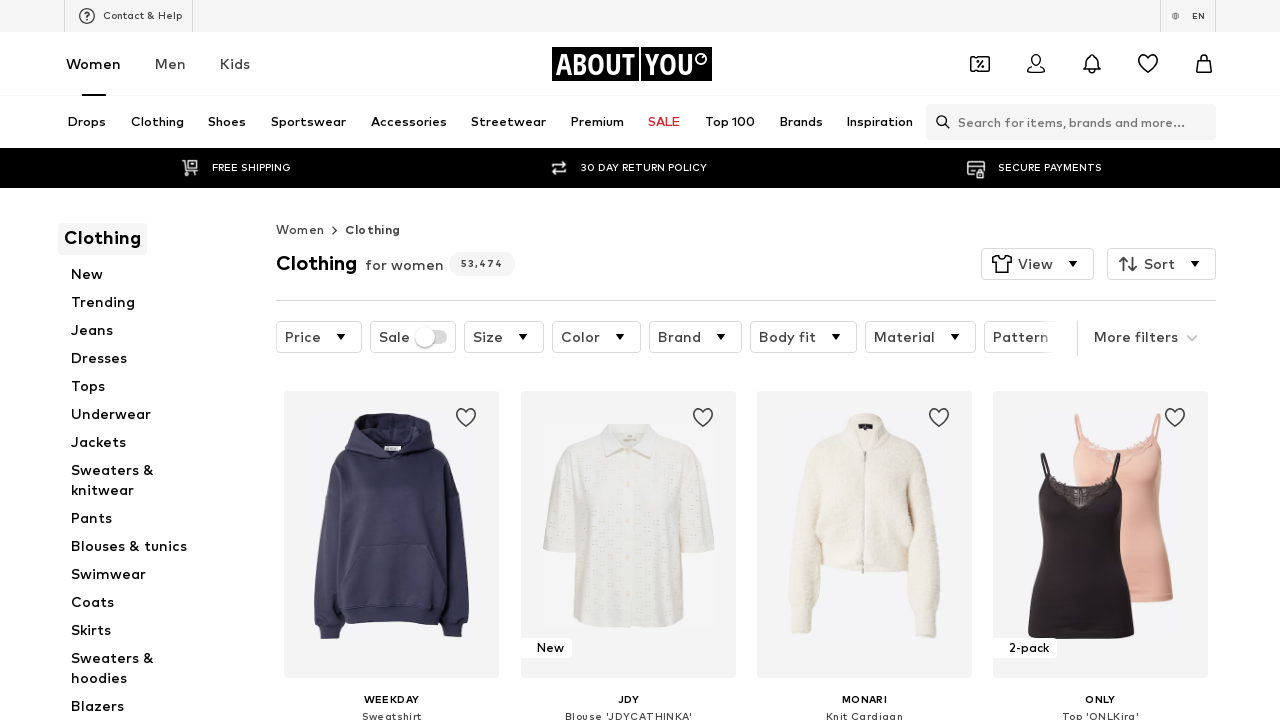

Waited for product tiles to load on women's clothing page
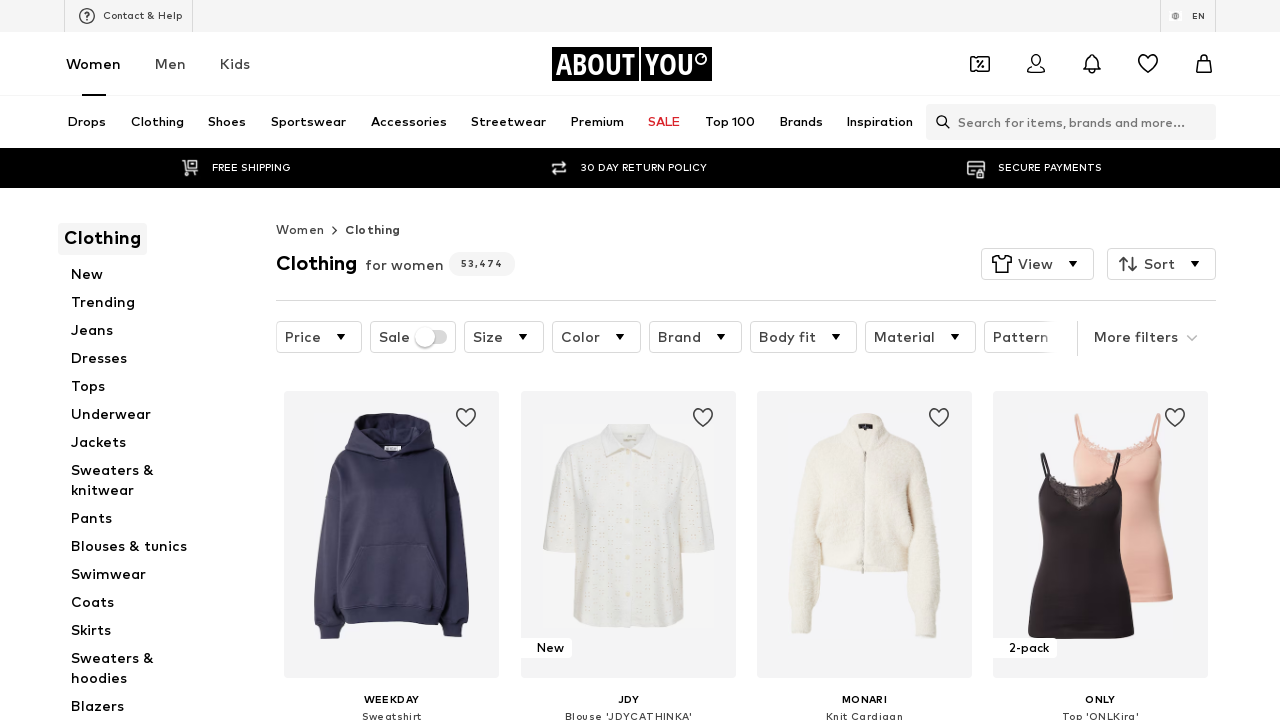

Retrieved product tile height: 397px
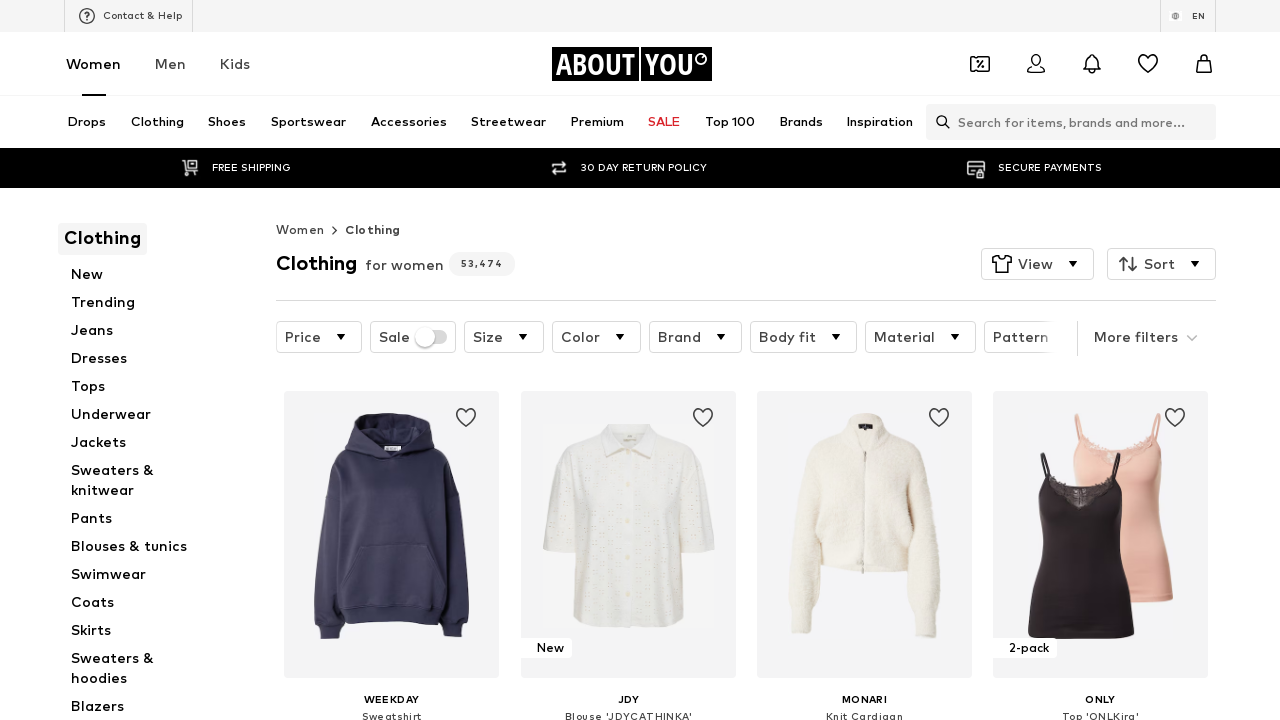

Retrieved scroll height: 6393px
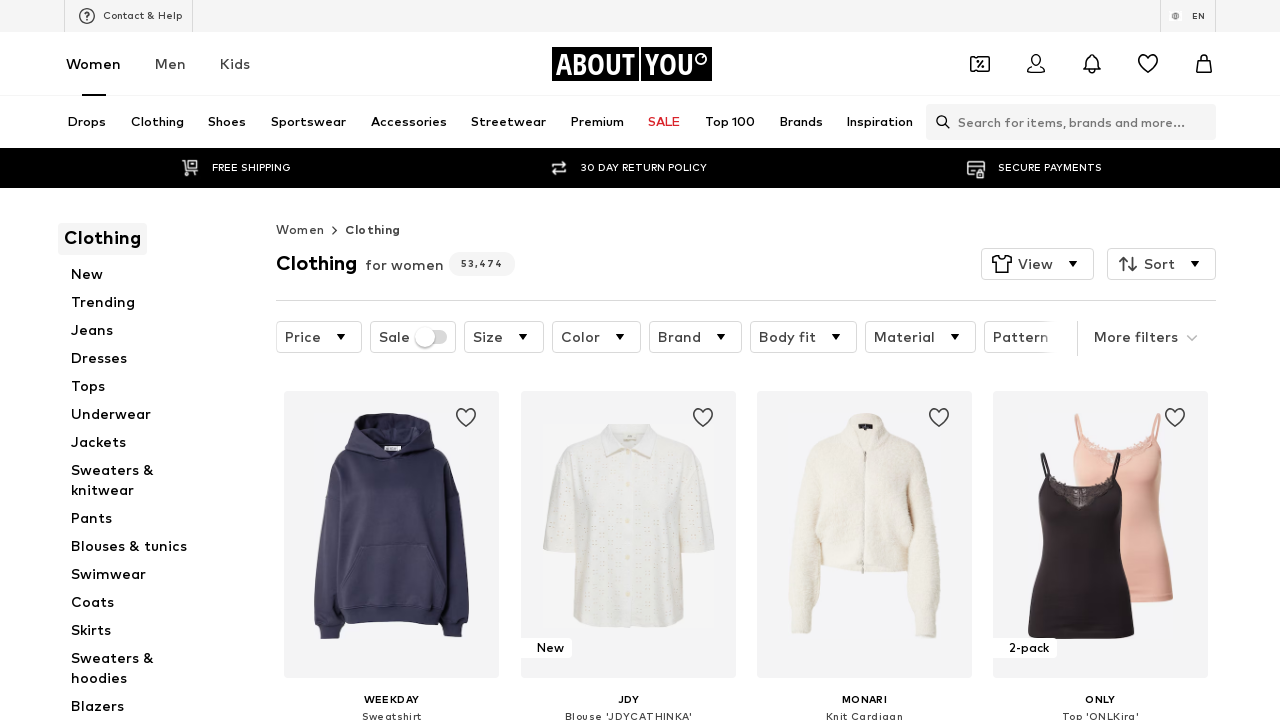

Scrolled down by 1191px to trigger lazy loading
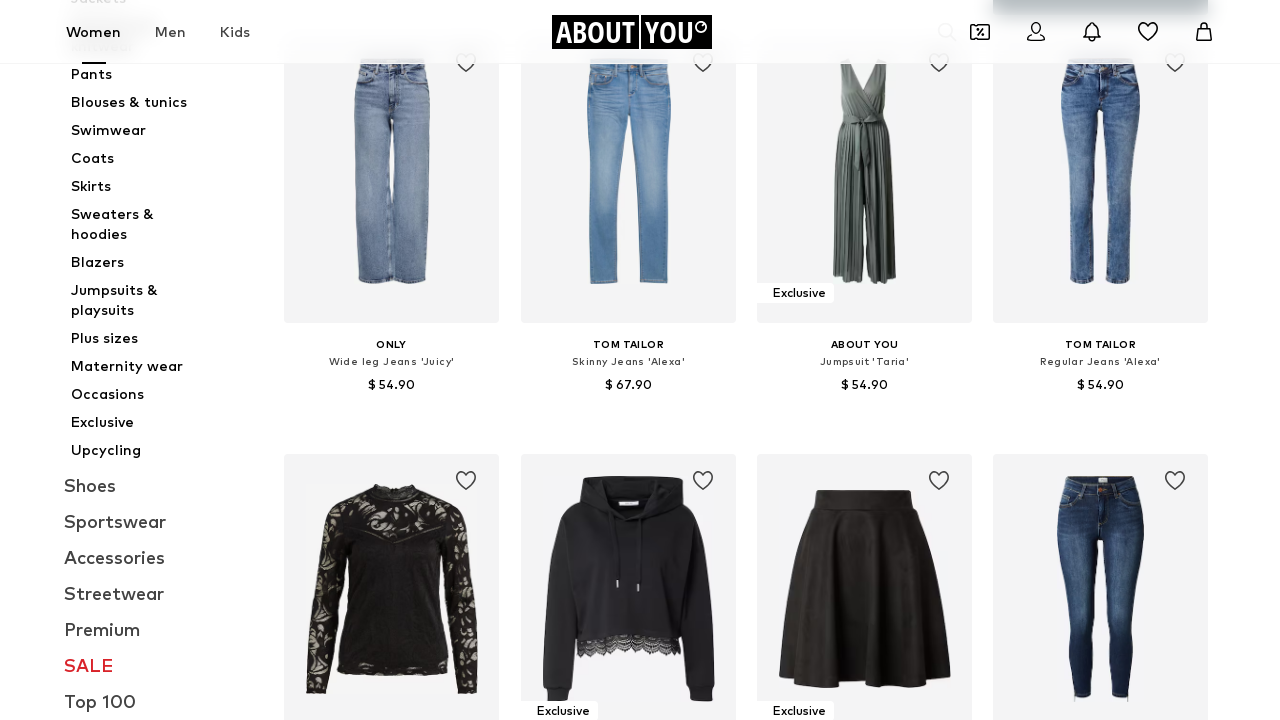

Waited 1000ms for new products to load dynamically
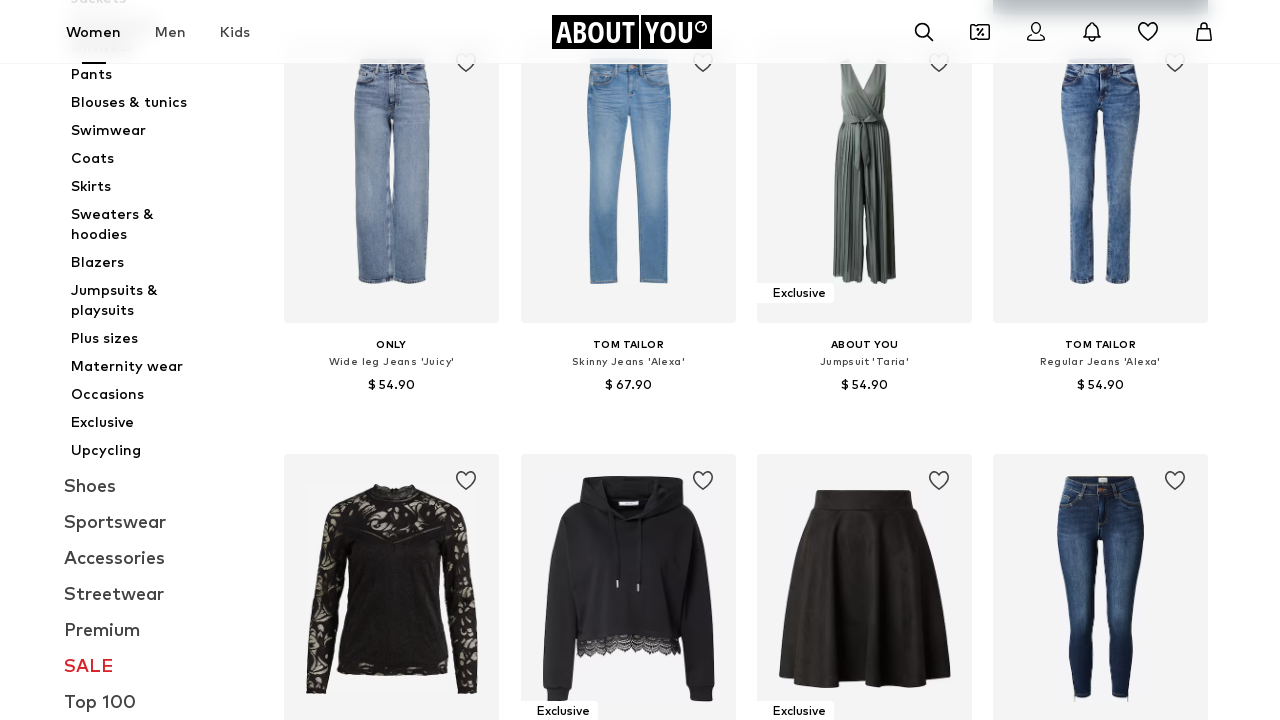

Counted 30 product tiles currently visible
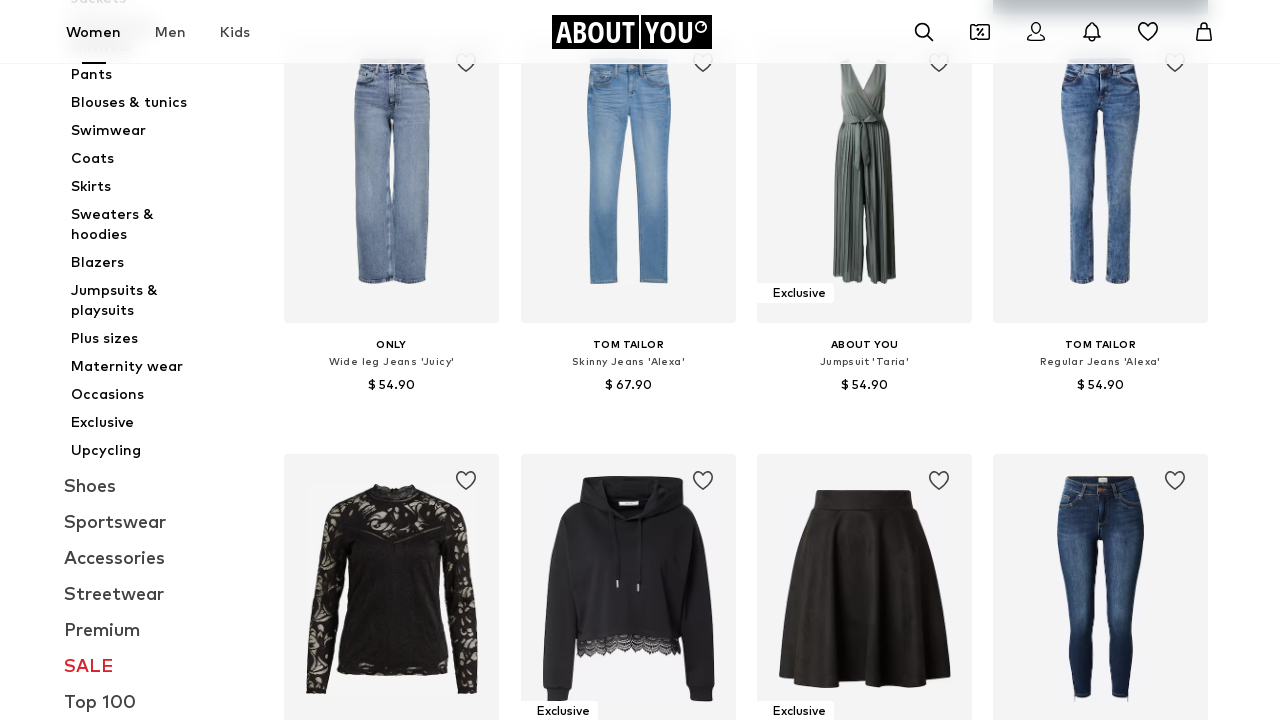

Retrieved scroll height: 6393px
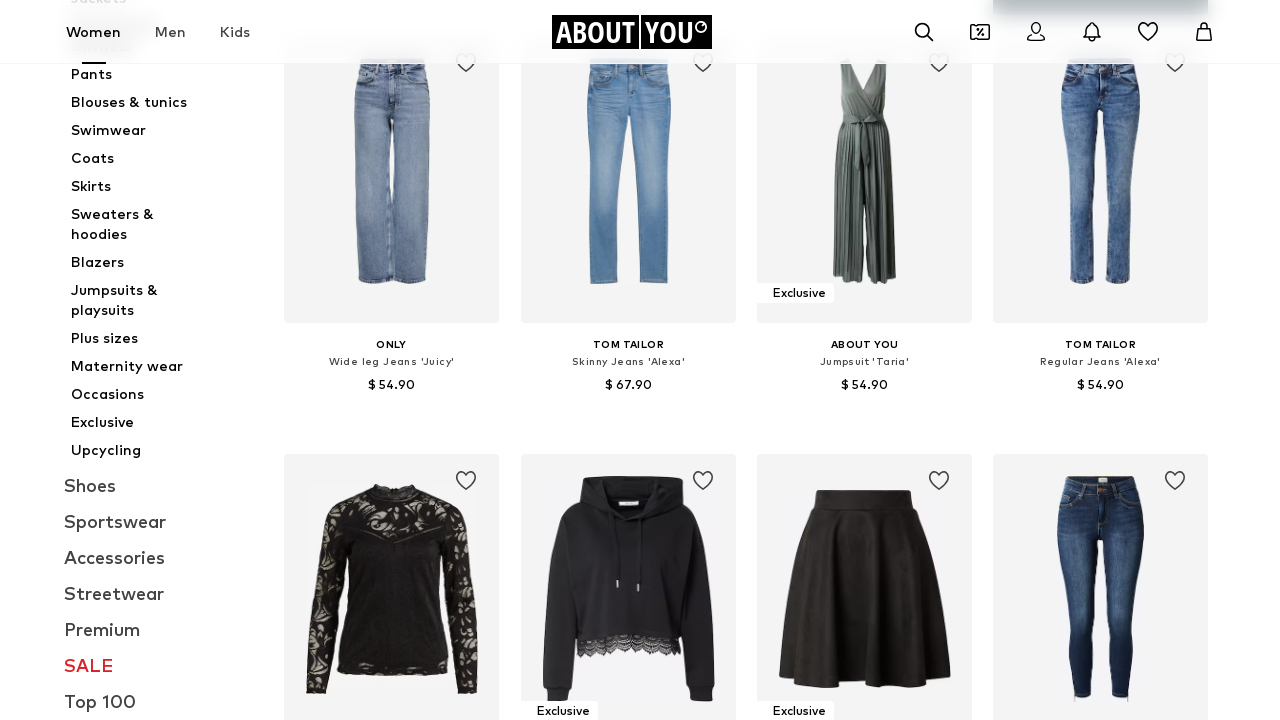

Scrolled down by 1191px to trigger lazy loading
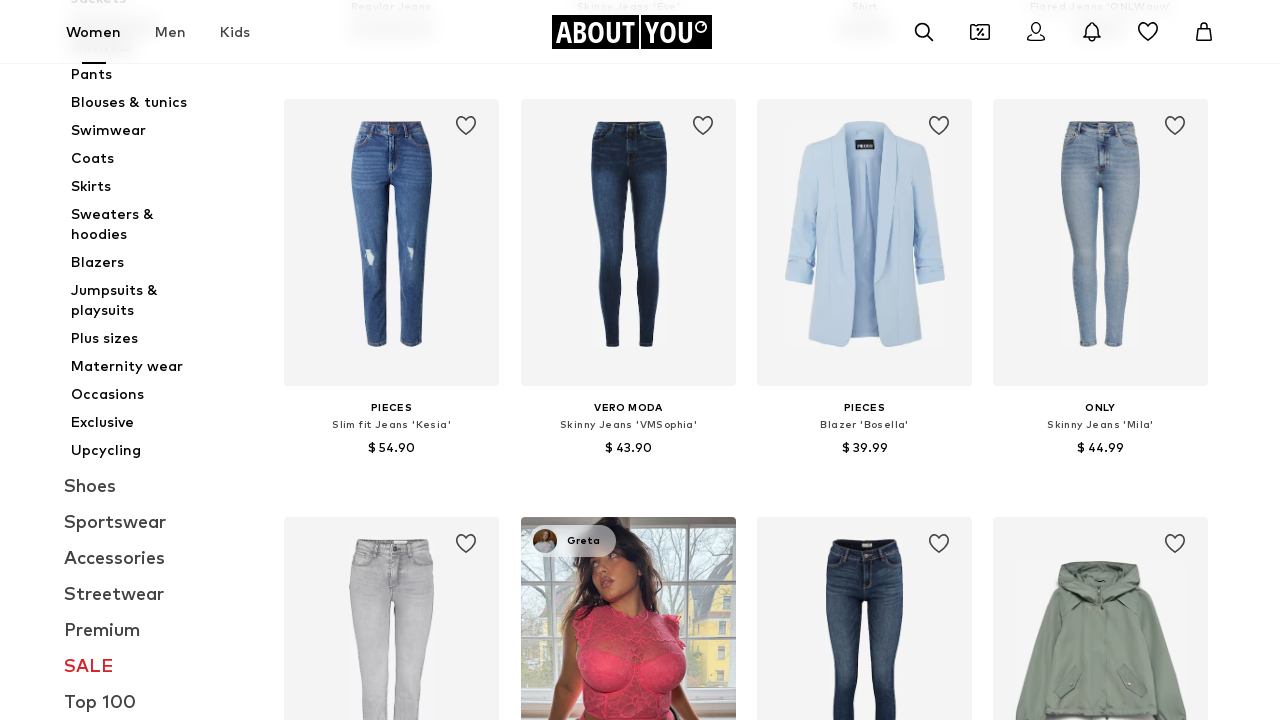

Waited 1000ms for new products to load dynamically
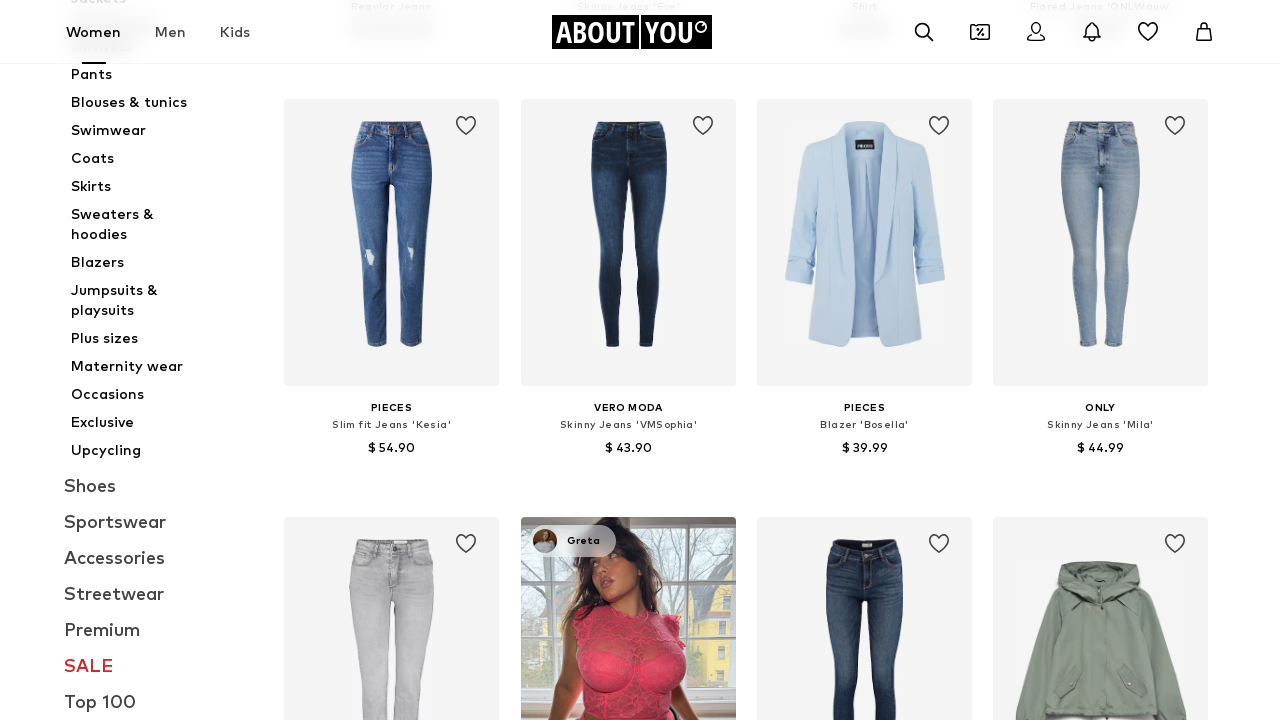

Counted 60 product tiles currently visible
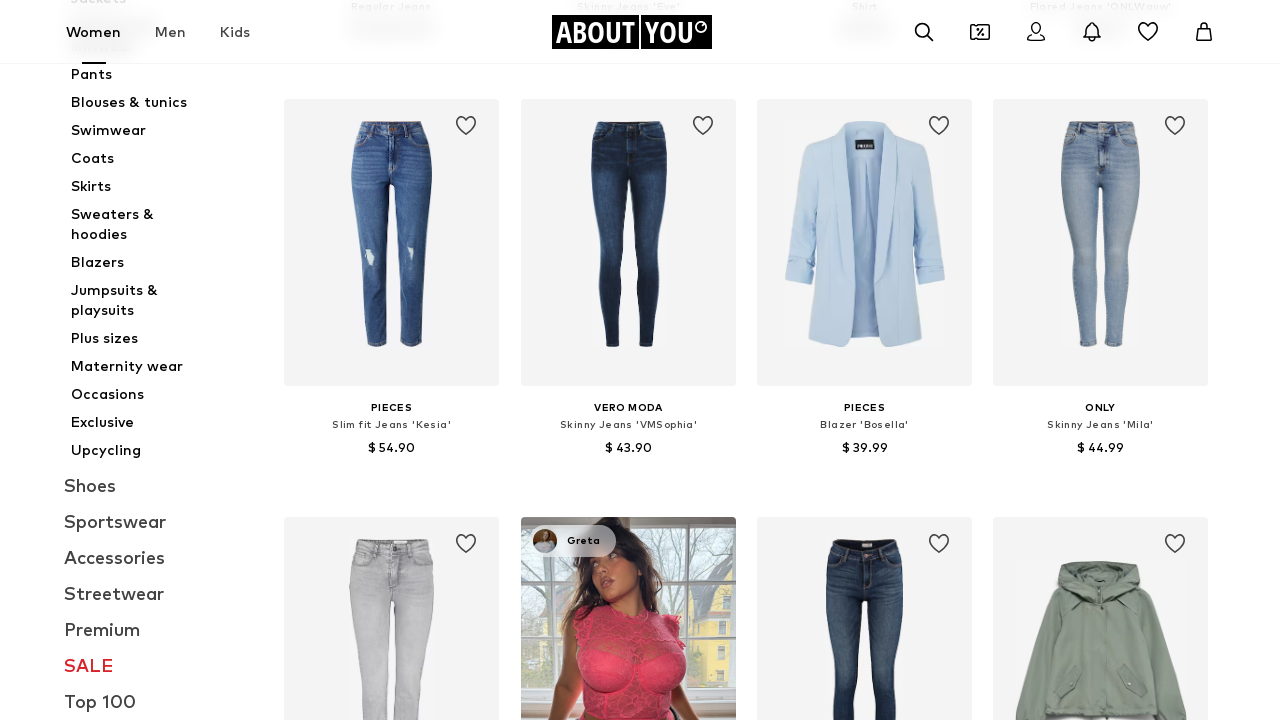

Retrieved scroll height: 9959px
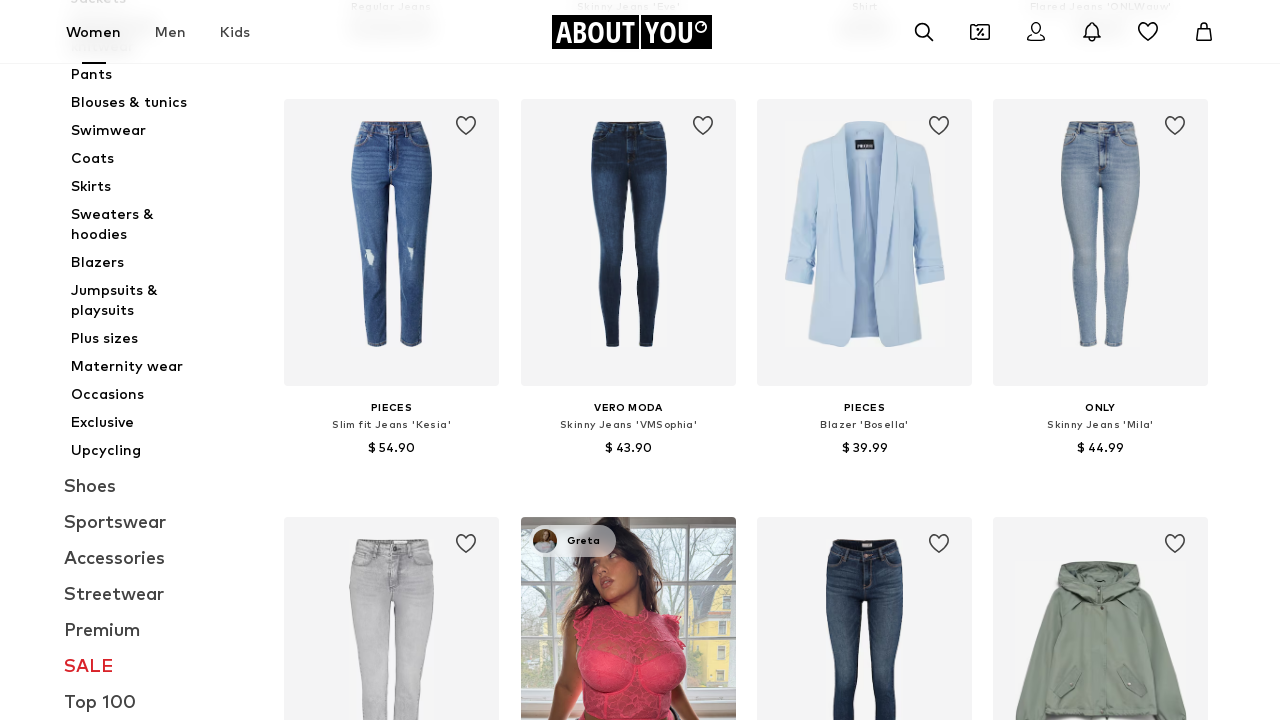

Scrolled down by 1191px to trigger lazy loading
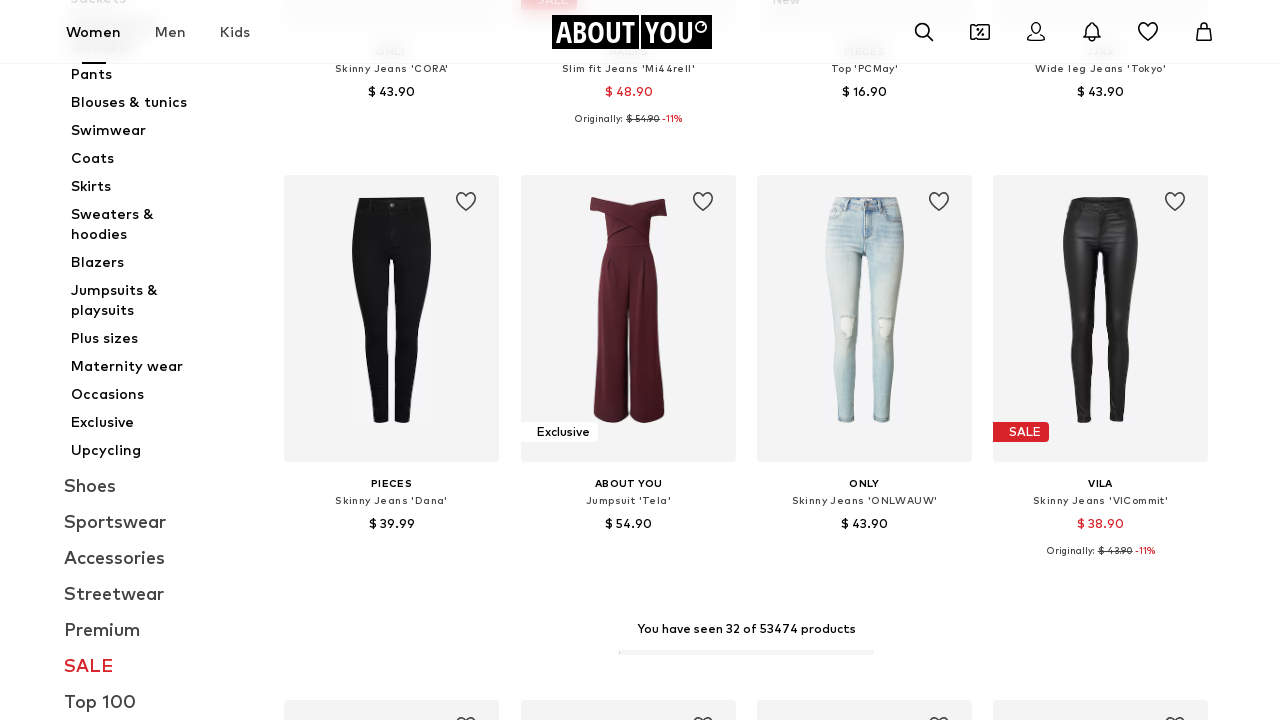

Waited 1000ms for new products to load dynamically
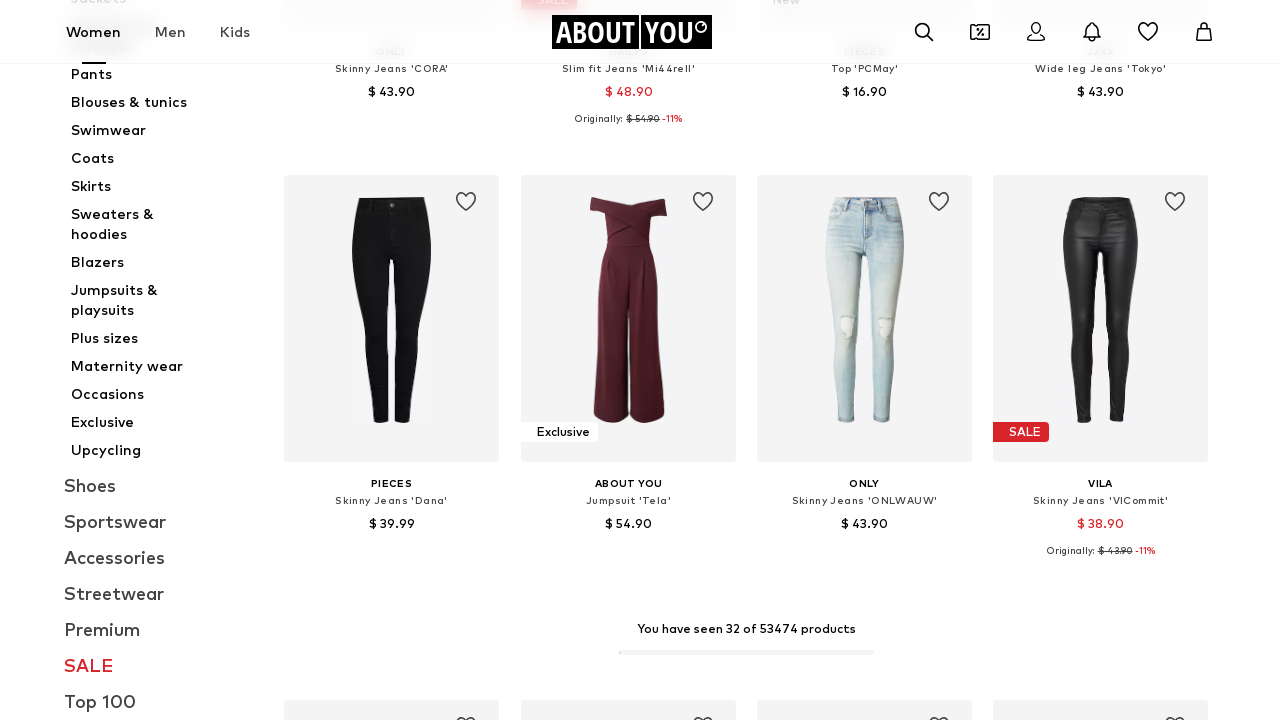

Counted 60 product tiles currently visible
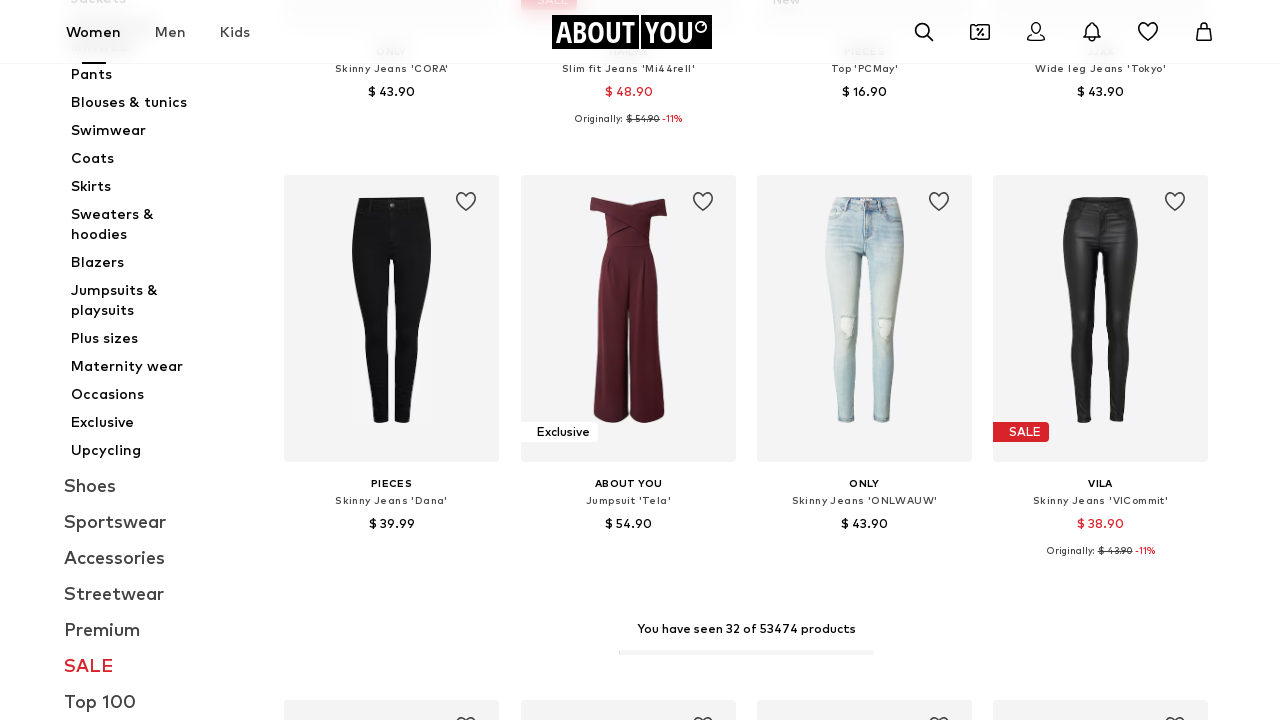

Retrieved scroll height: 9959px
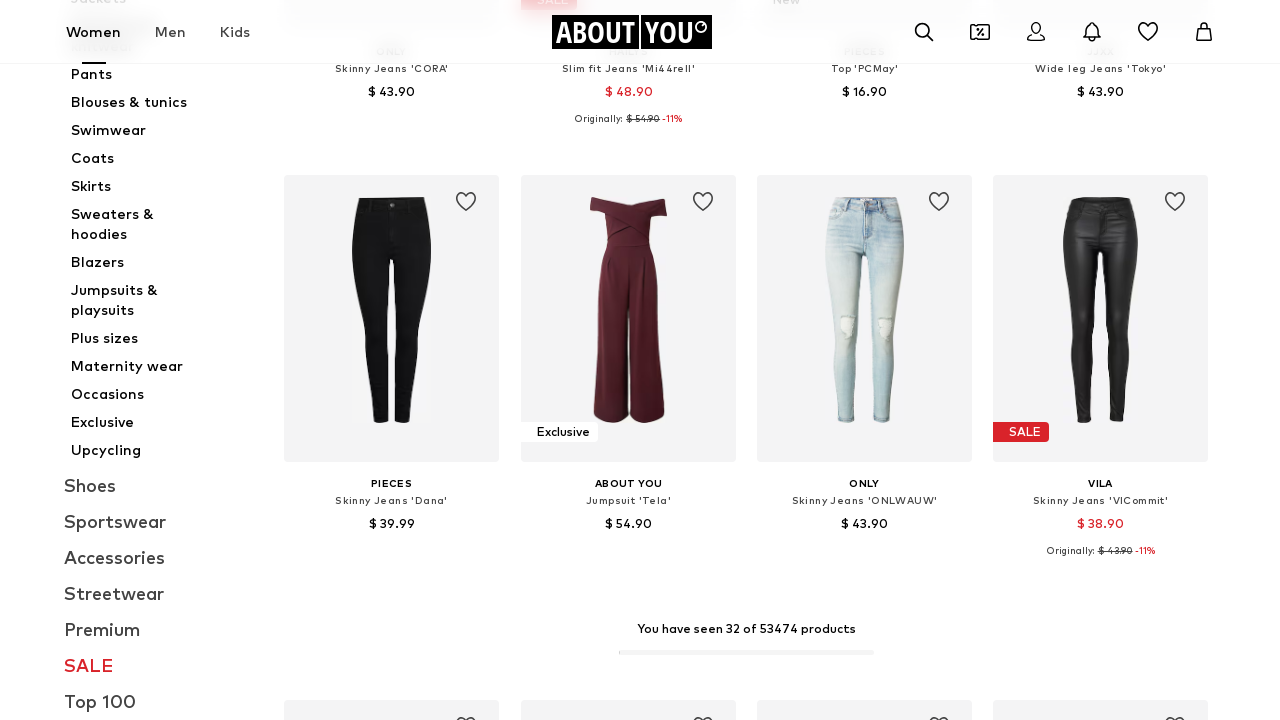

Scrolled down by 1191px to trigger lazy loading
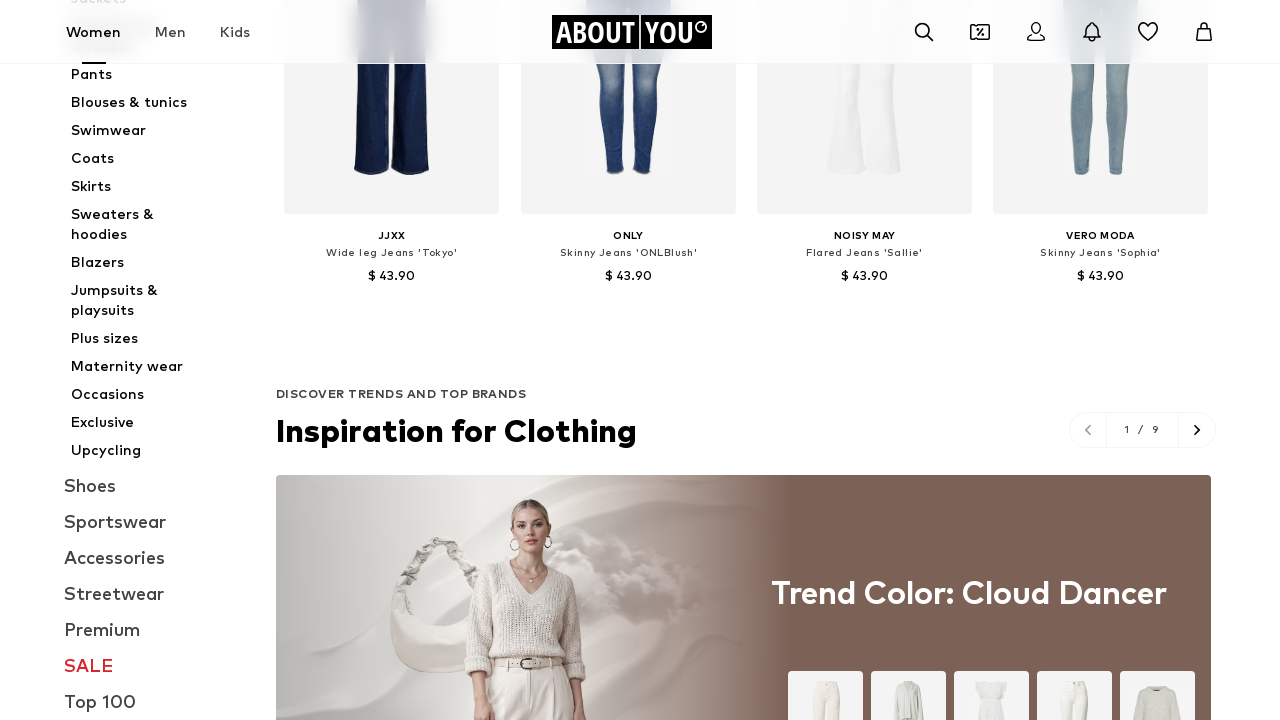

Waited 1000ms for new products to load dynamically
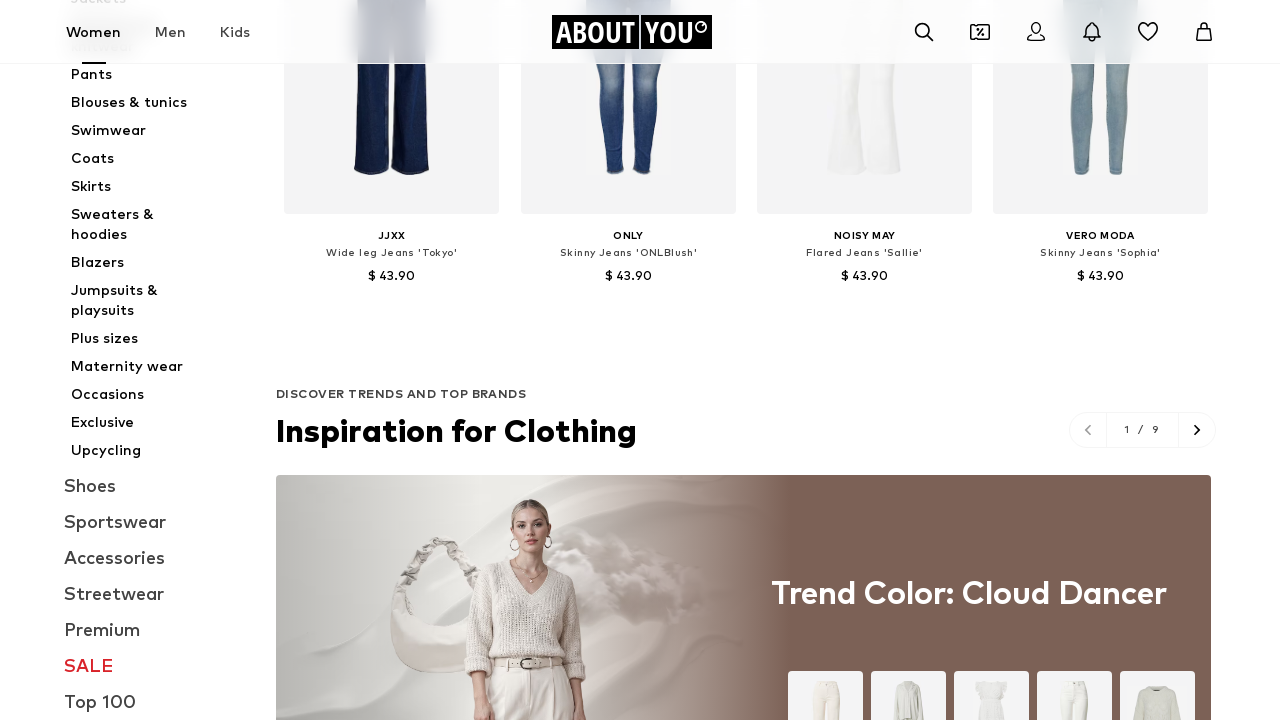

Counted 60 product tiles currently visible
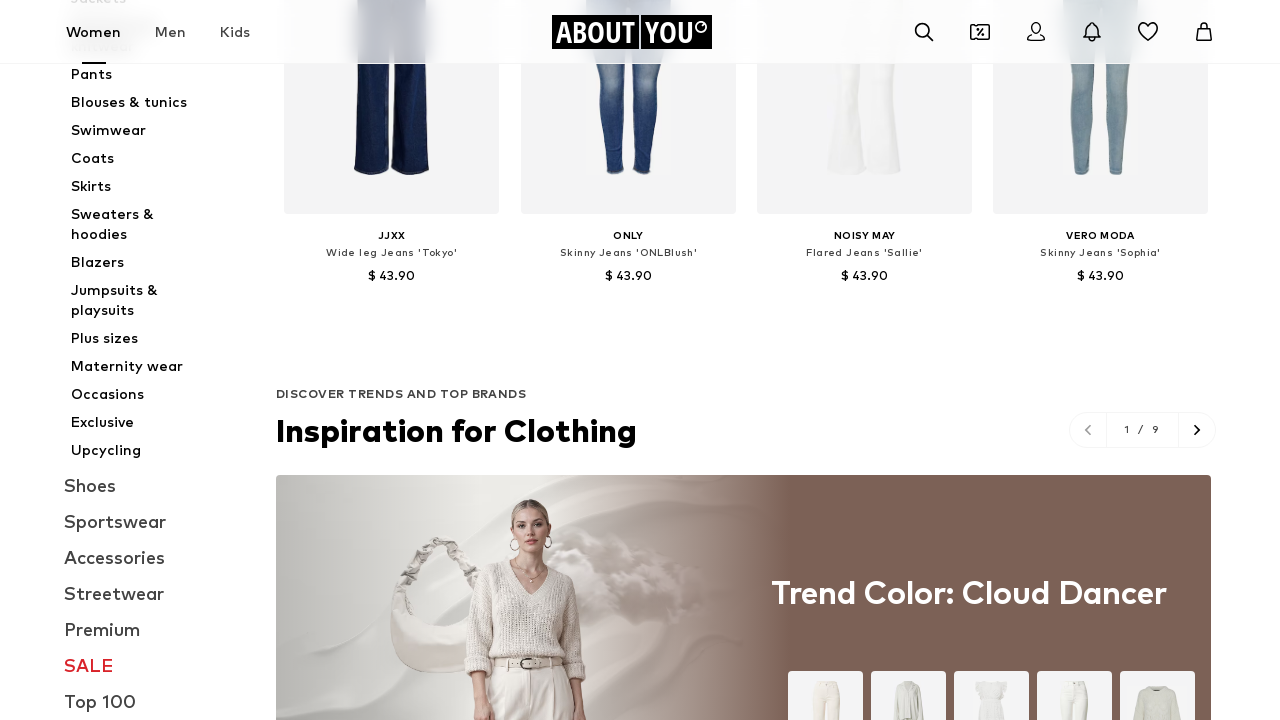

Retrieved scroll height: 9959px
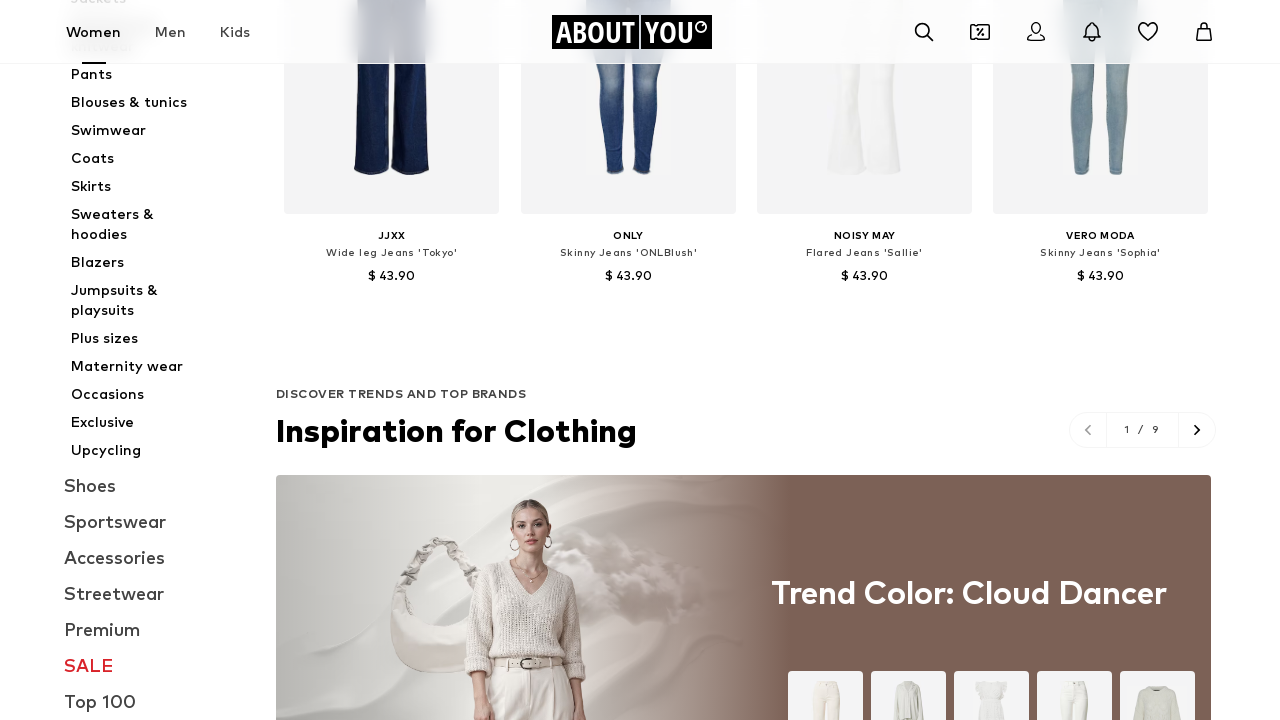

Scrolled down by 1191px to trigger lazy loading
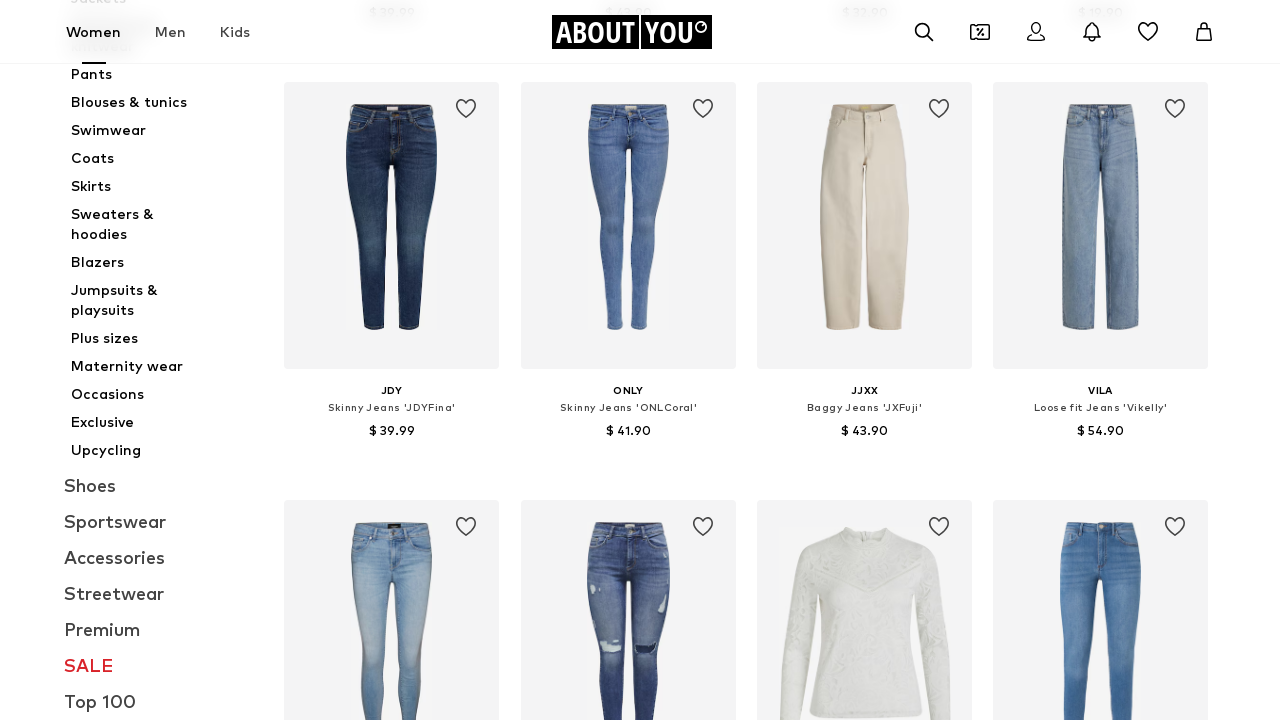

Waited 1000ms for new products to load dynamically
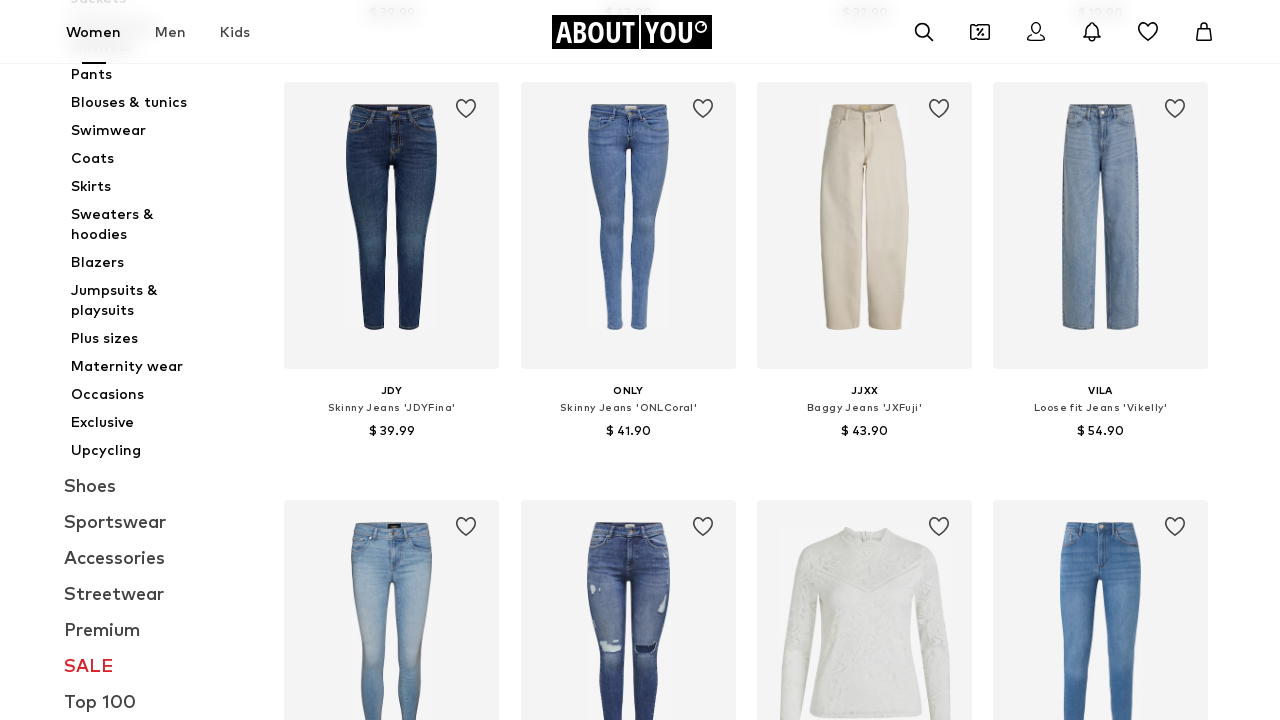

Counted 91 product tiles currently visible
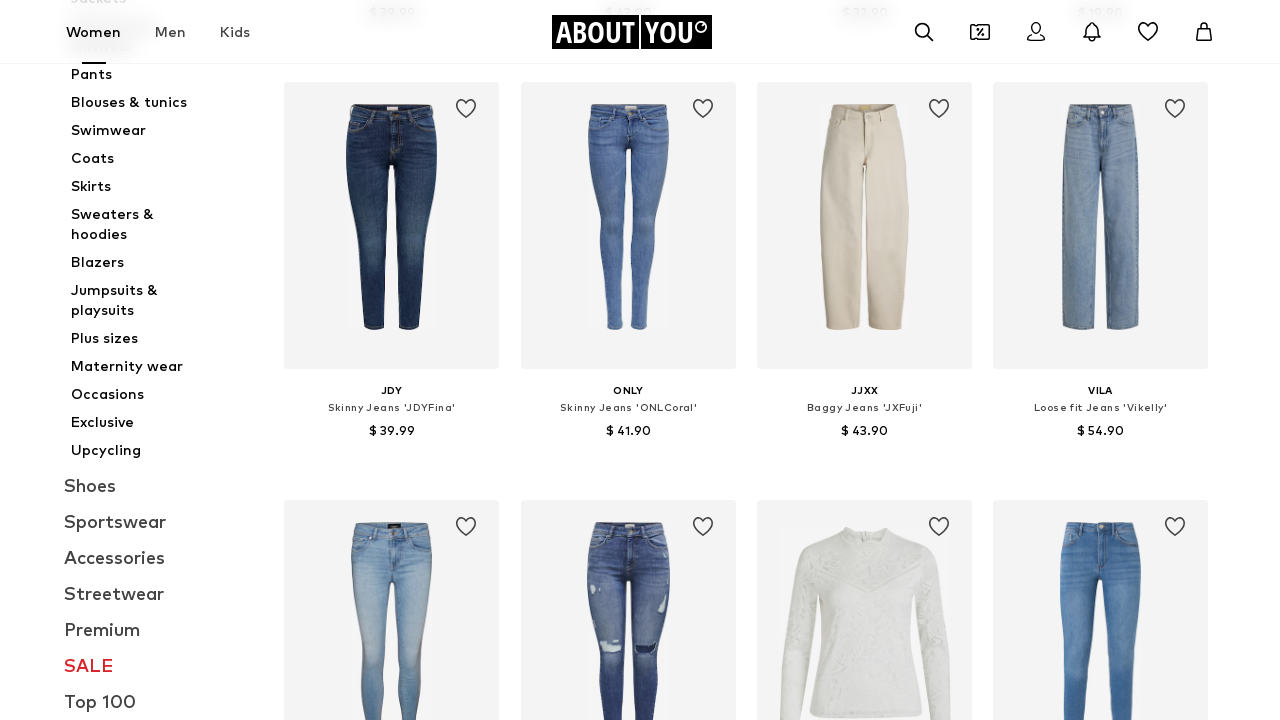

Reached target of 75 items with 91 products visible
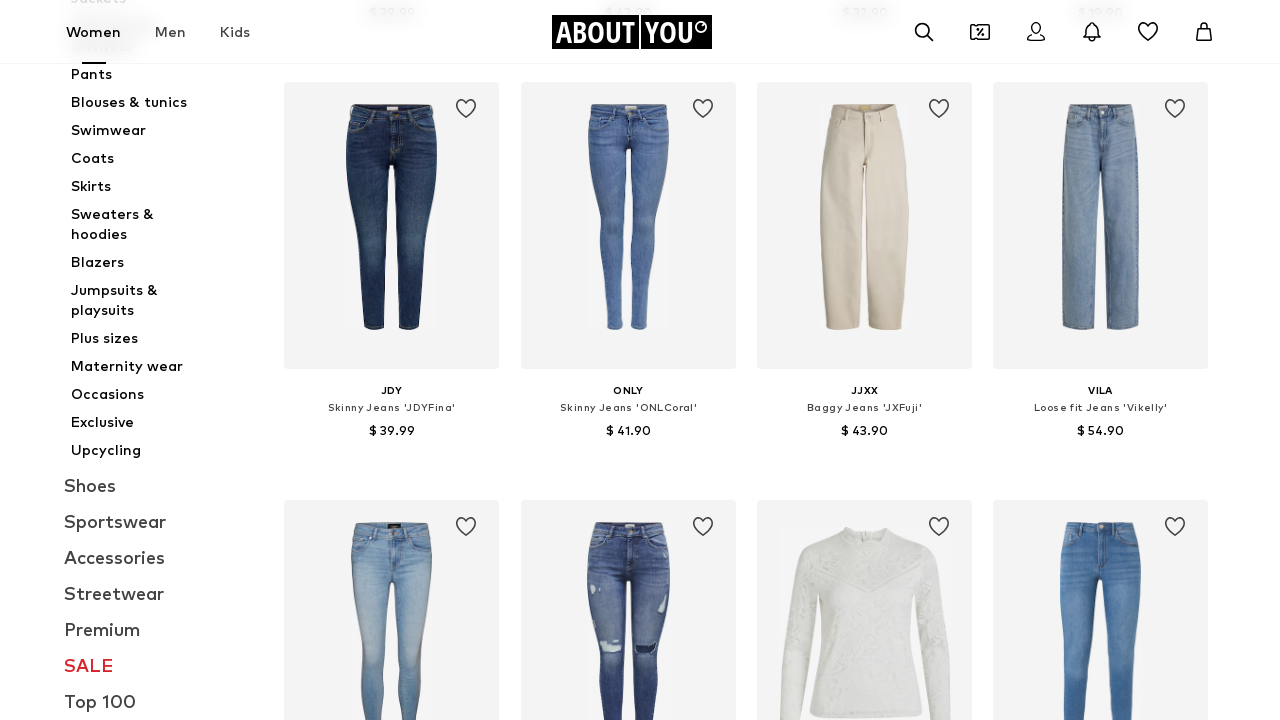

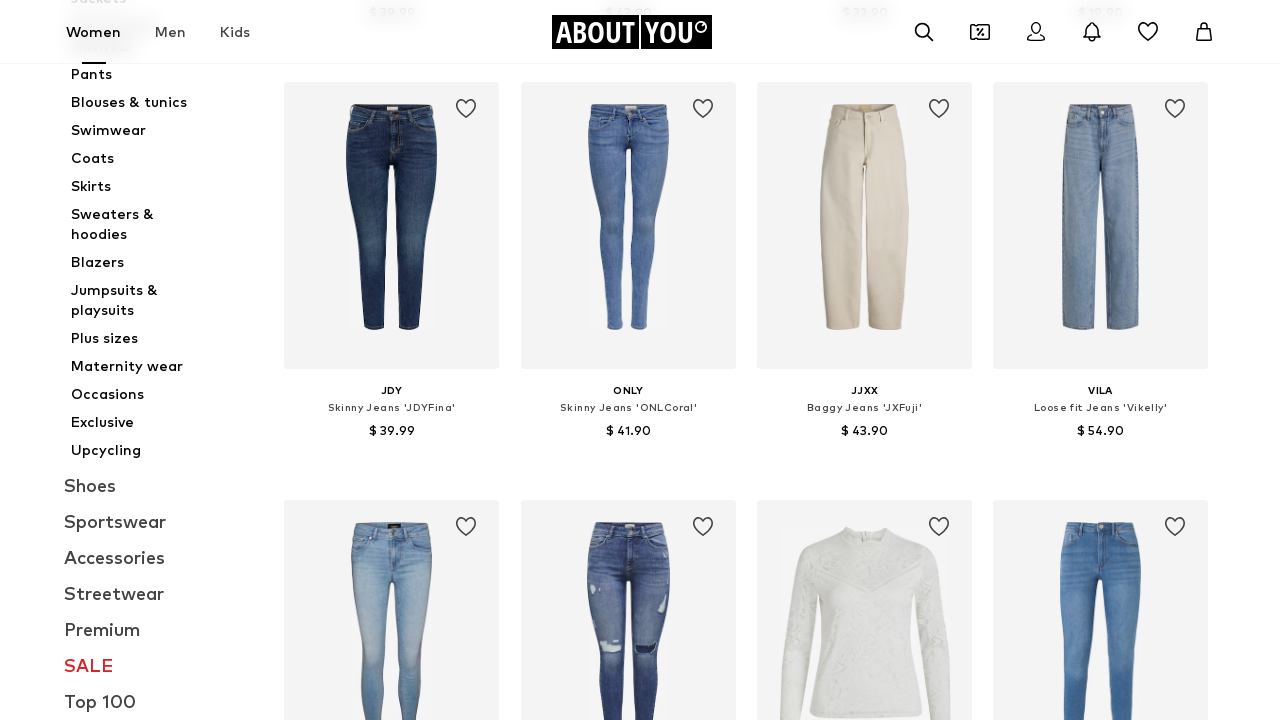